Tests login form validation by submitting empty username and password fields and verifying the error message

Starting URL: https://www.saucedemo.com/

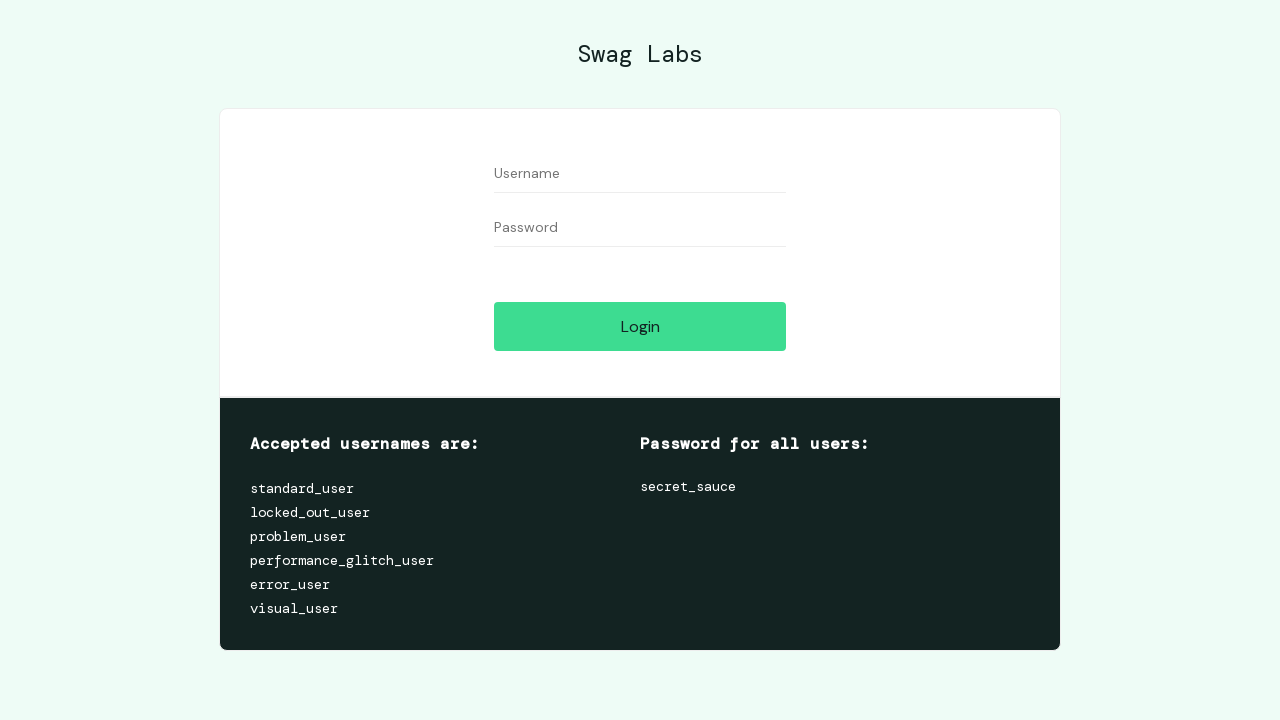

Username field is visible and ready
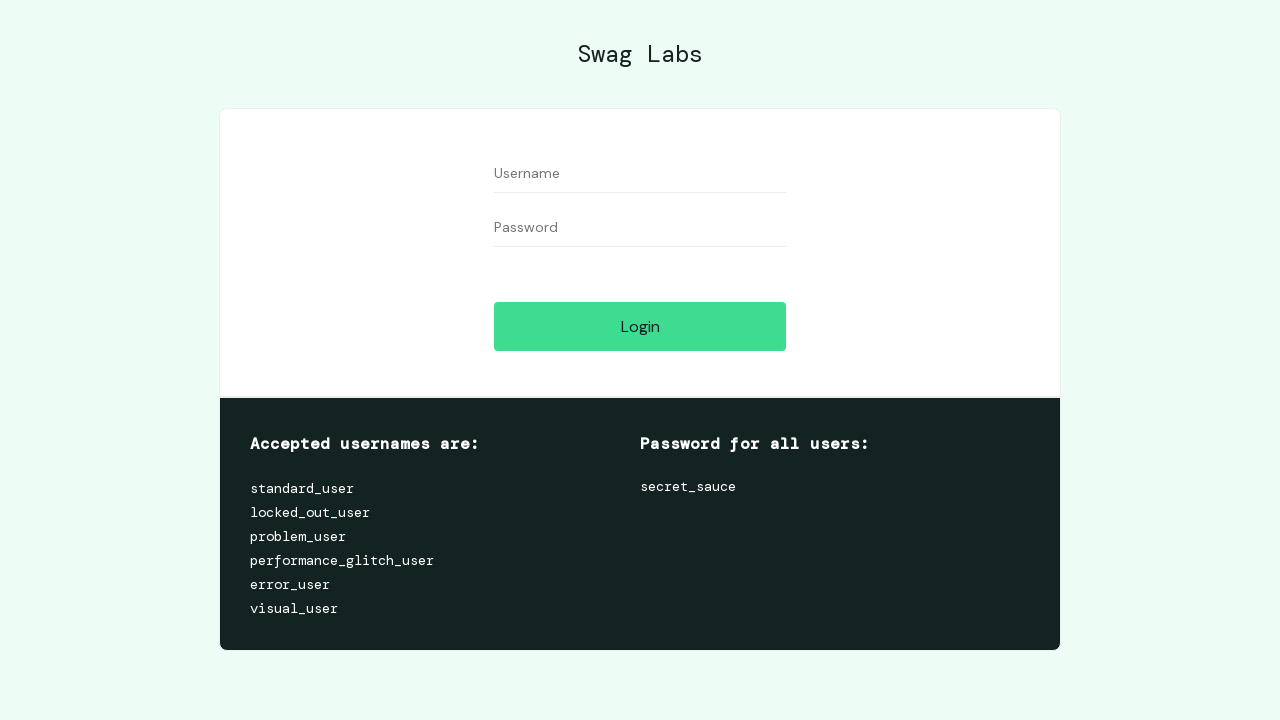

Located username field
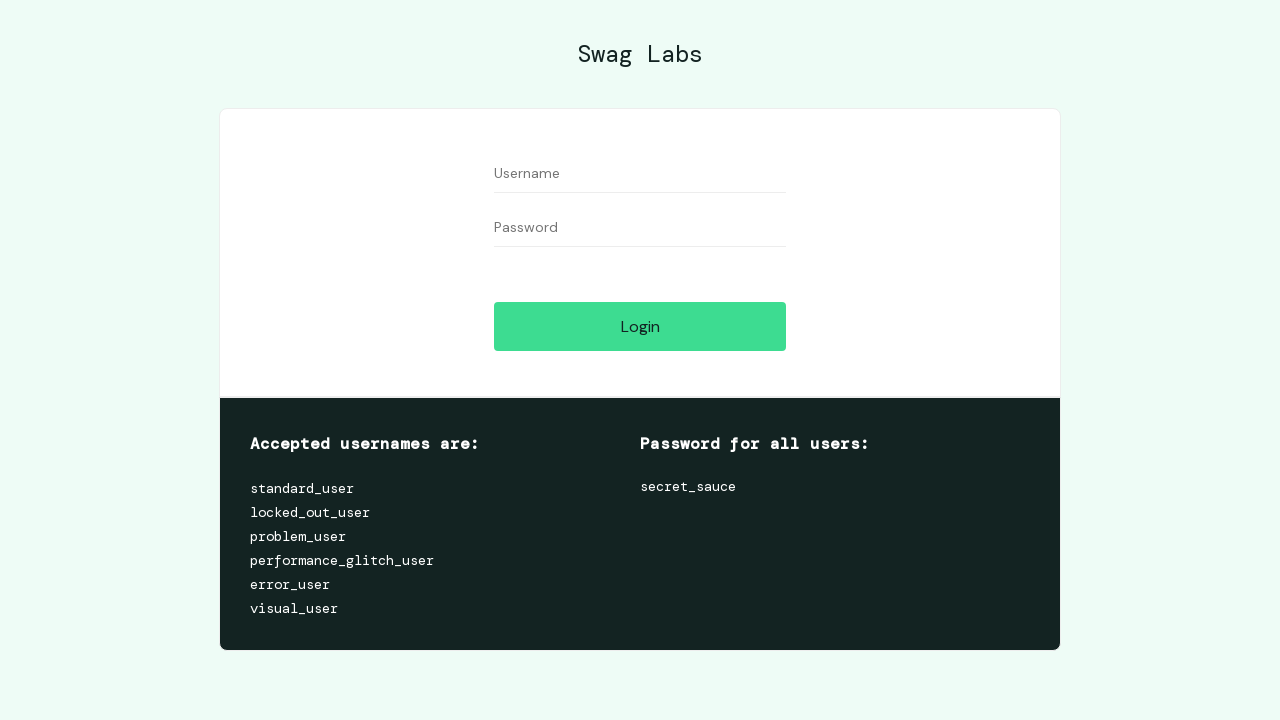

Password field is visible and ready
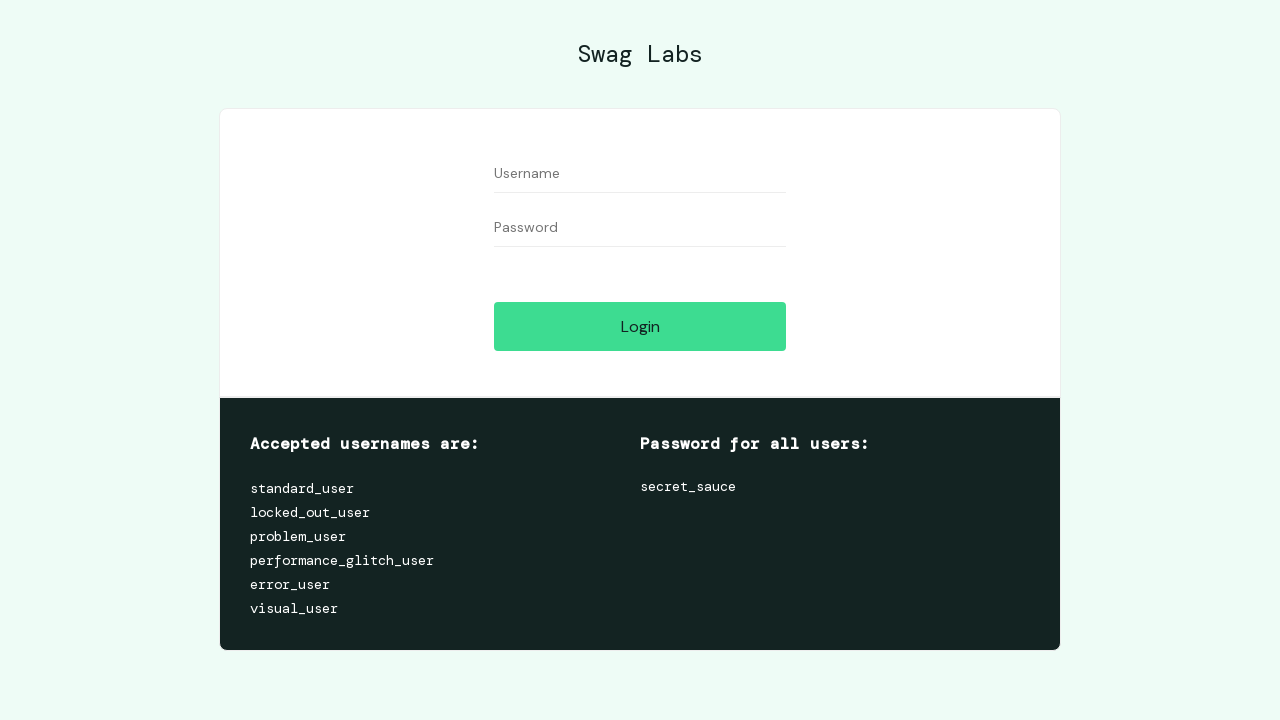

Located password field
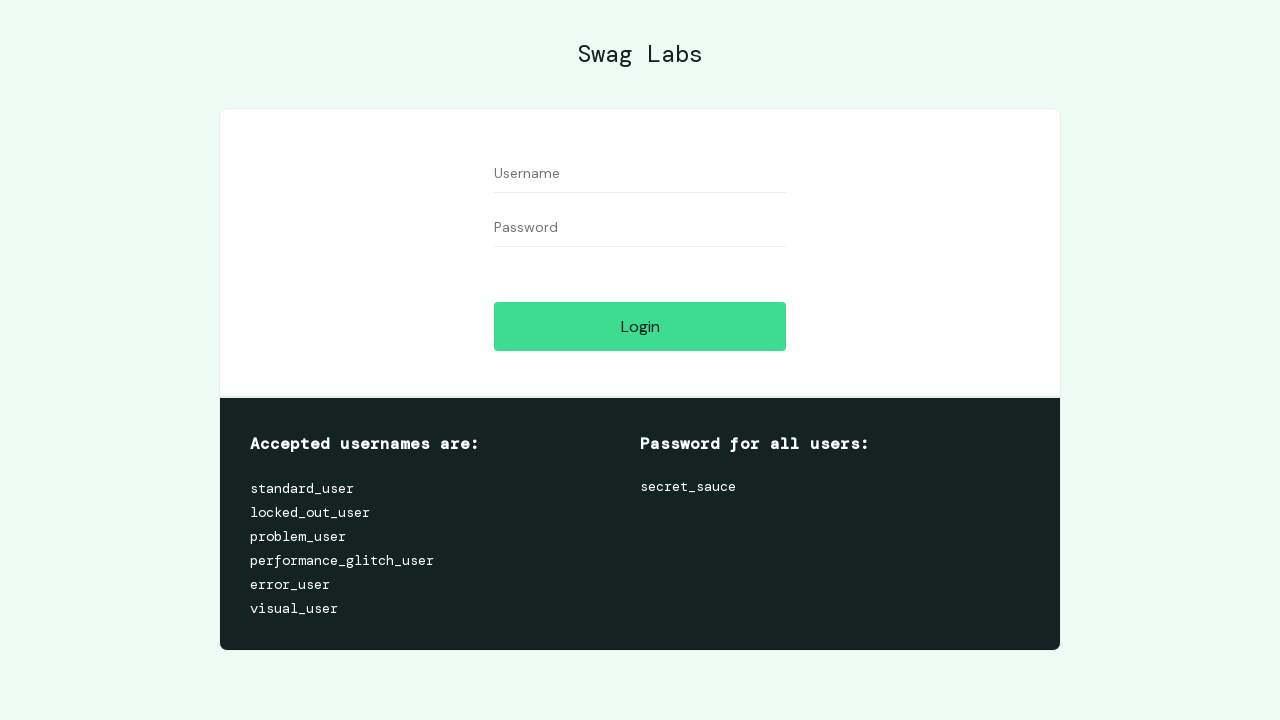

Login button is visible and ready
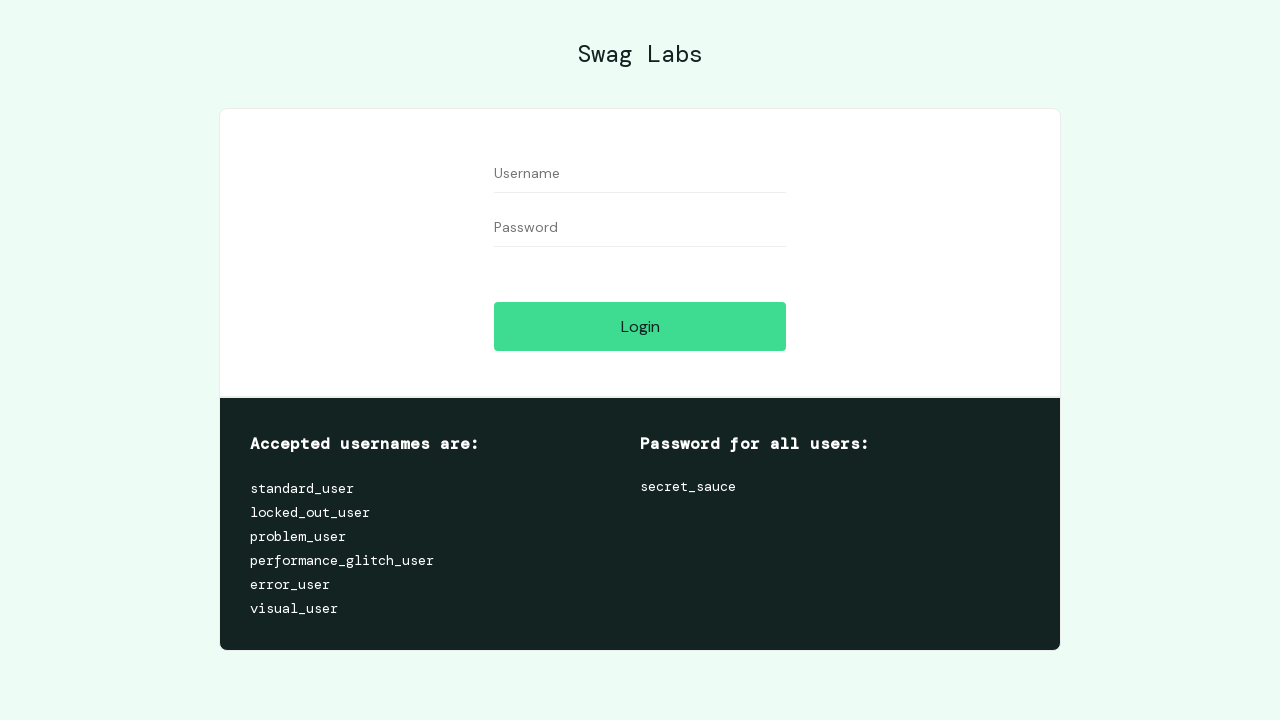

Clicked login button with empty username and password at (640, 326) on #login-button
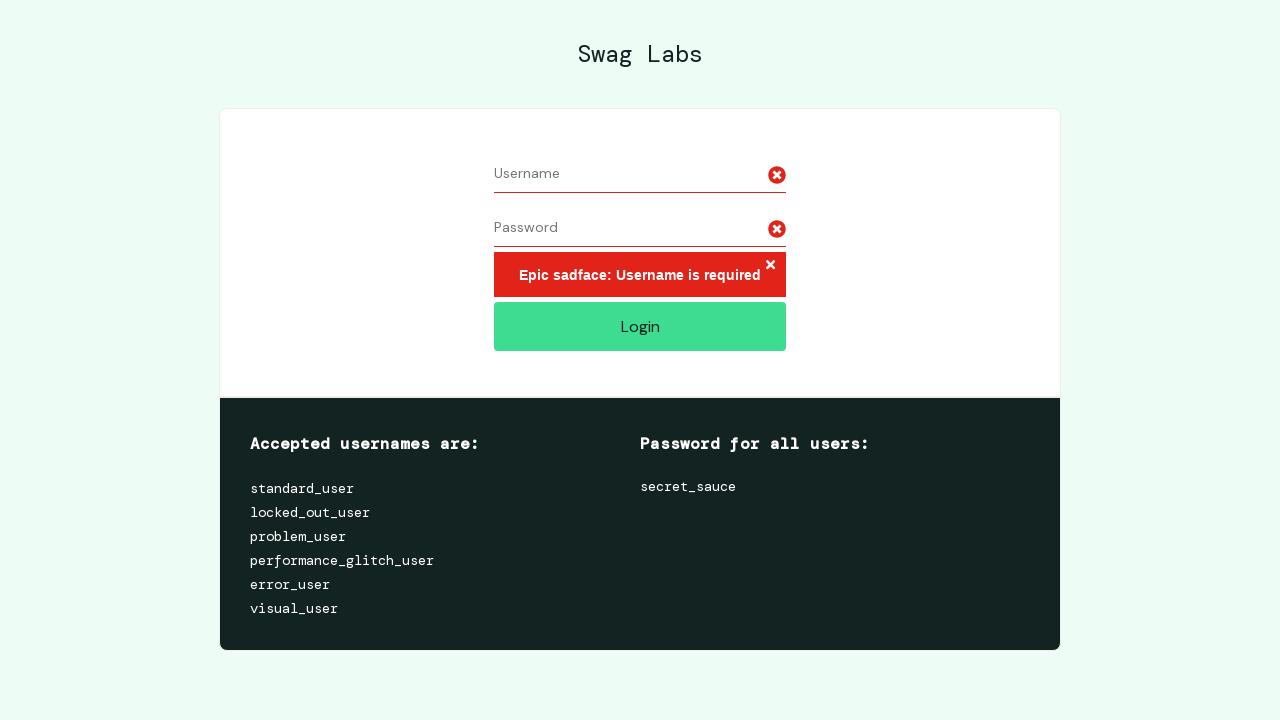

Retrieved error message from page
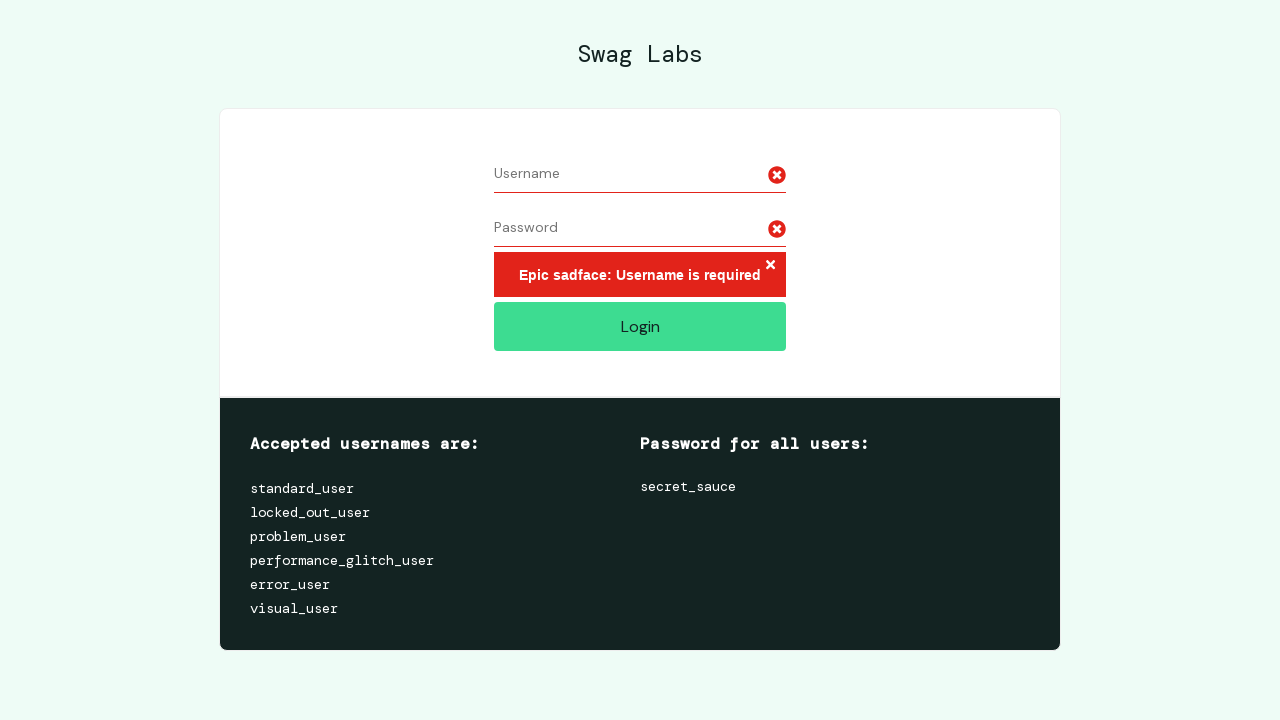

Verified error message: 'Epic sadface: Username is required'
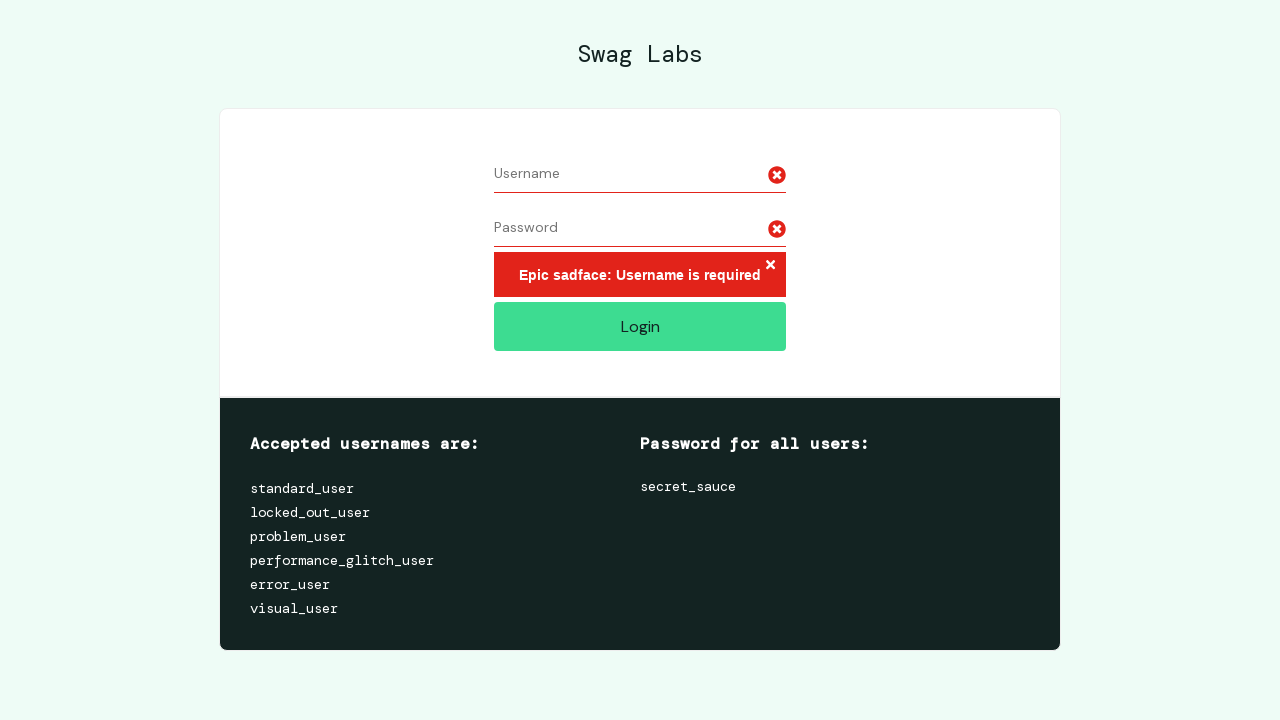

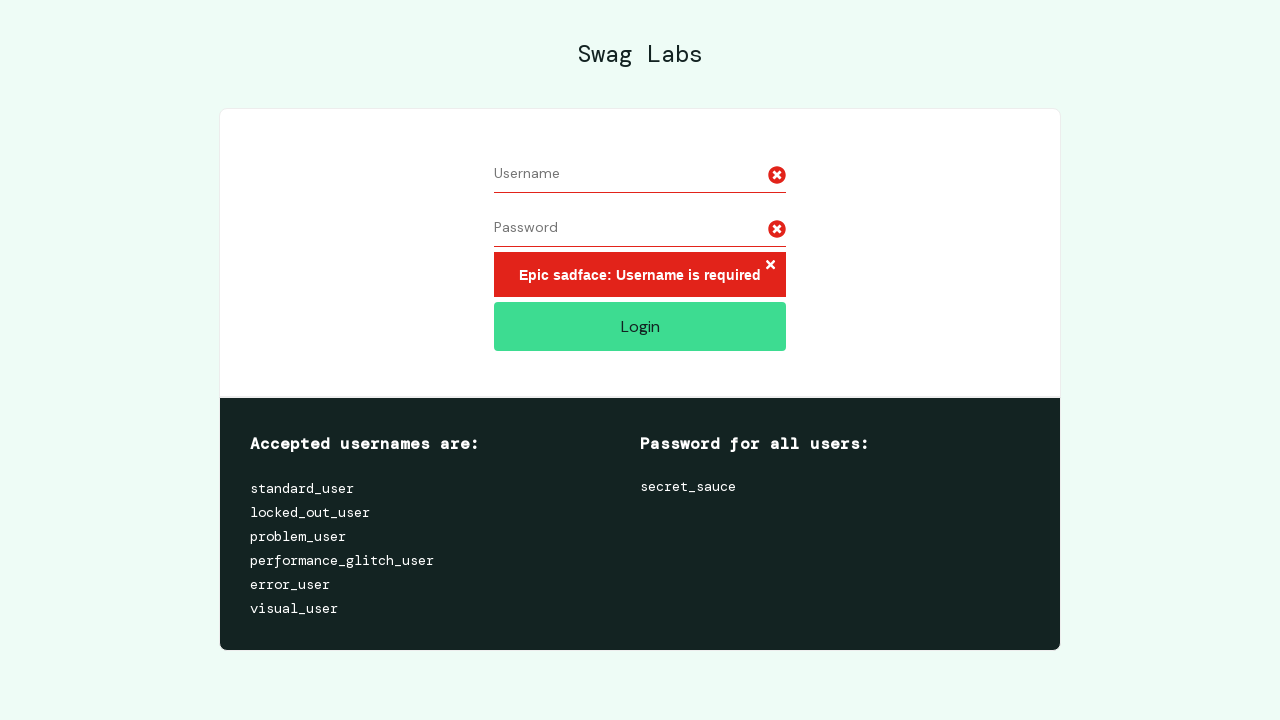